Tests if a text box element is disabled/not enabled

Starting URL: https://omayo.blogspot.com/

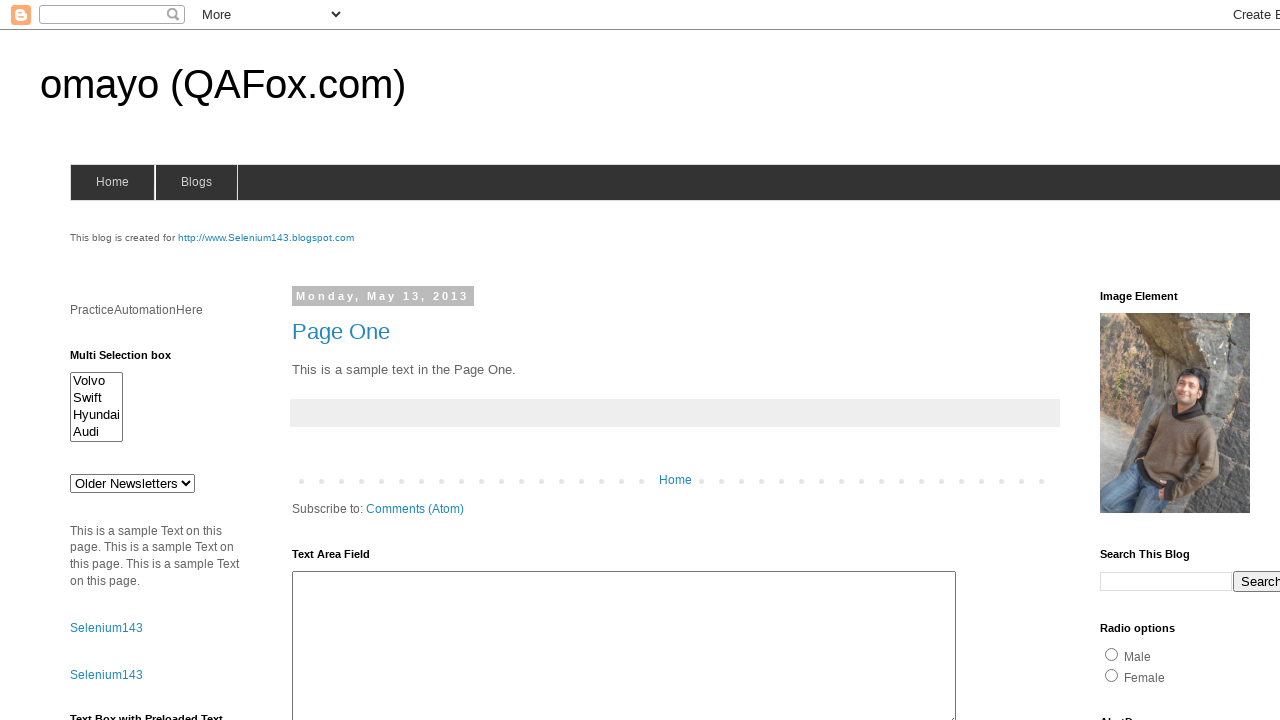

Navigated to https://omayo.blogspot.com/
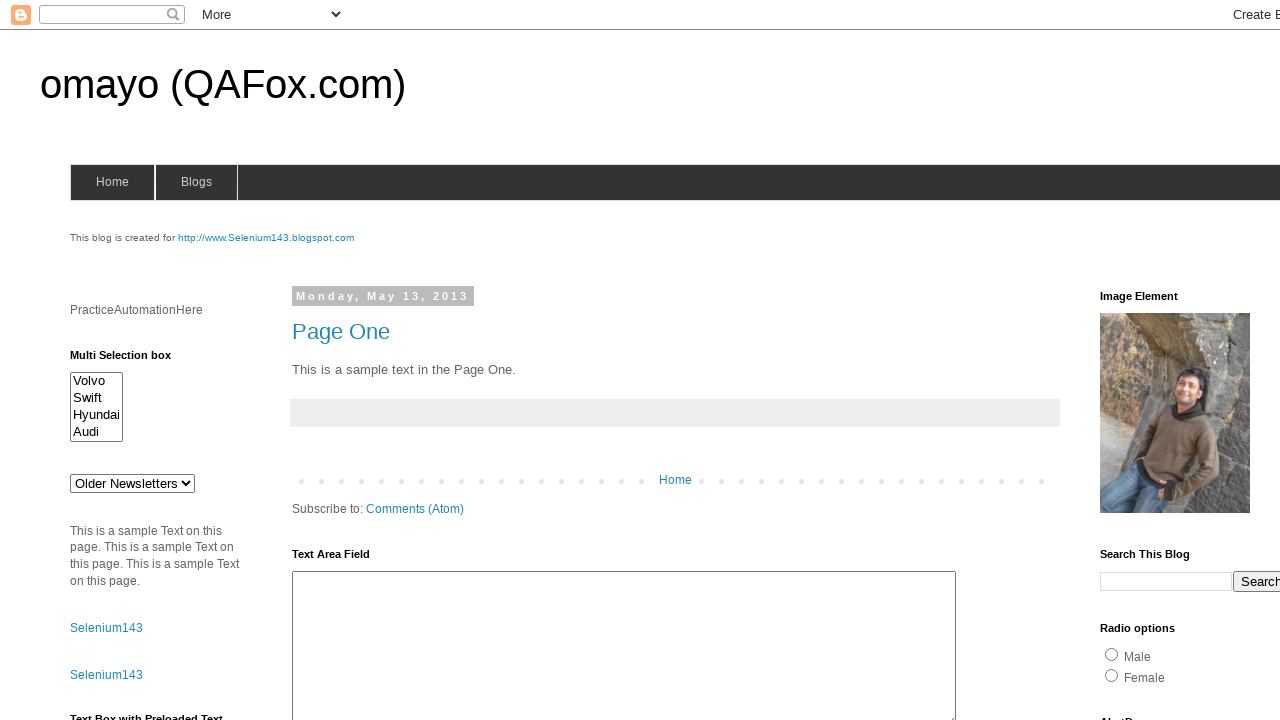

Located text box element with id 'tb2'
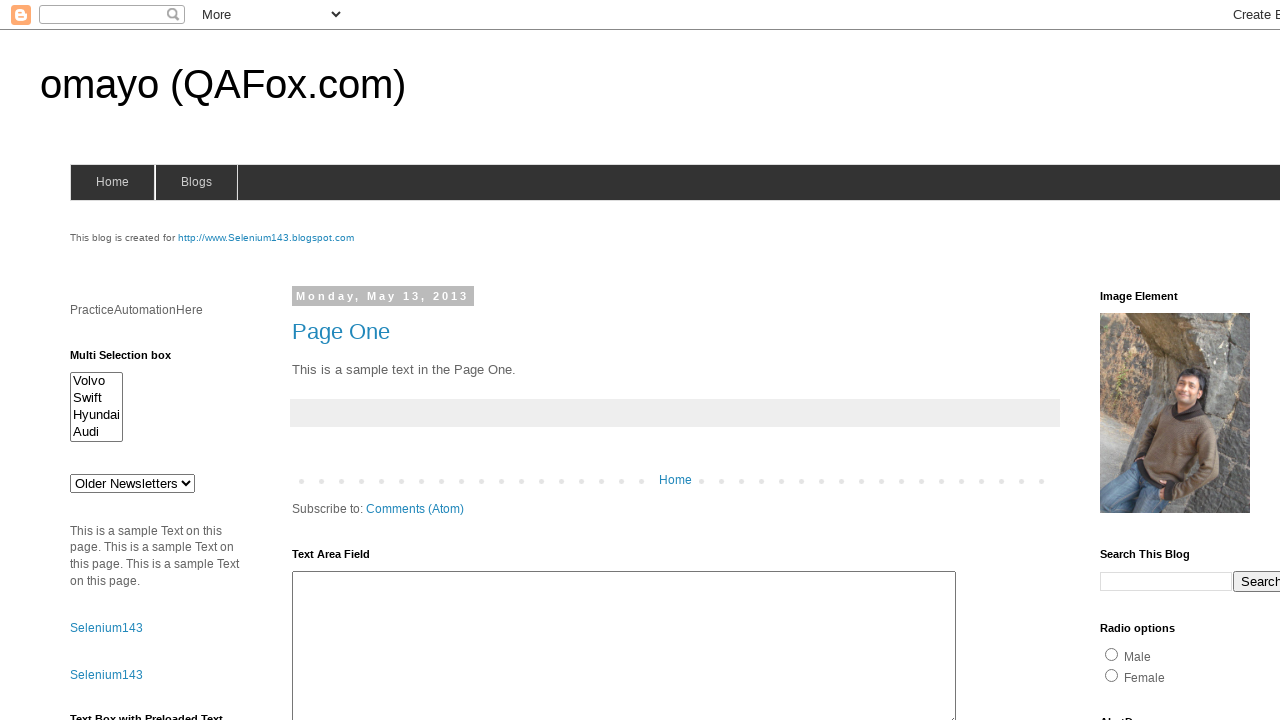

Verified that text box is disabled
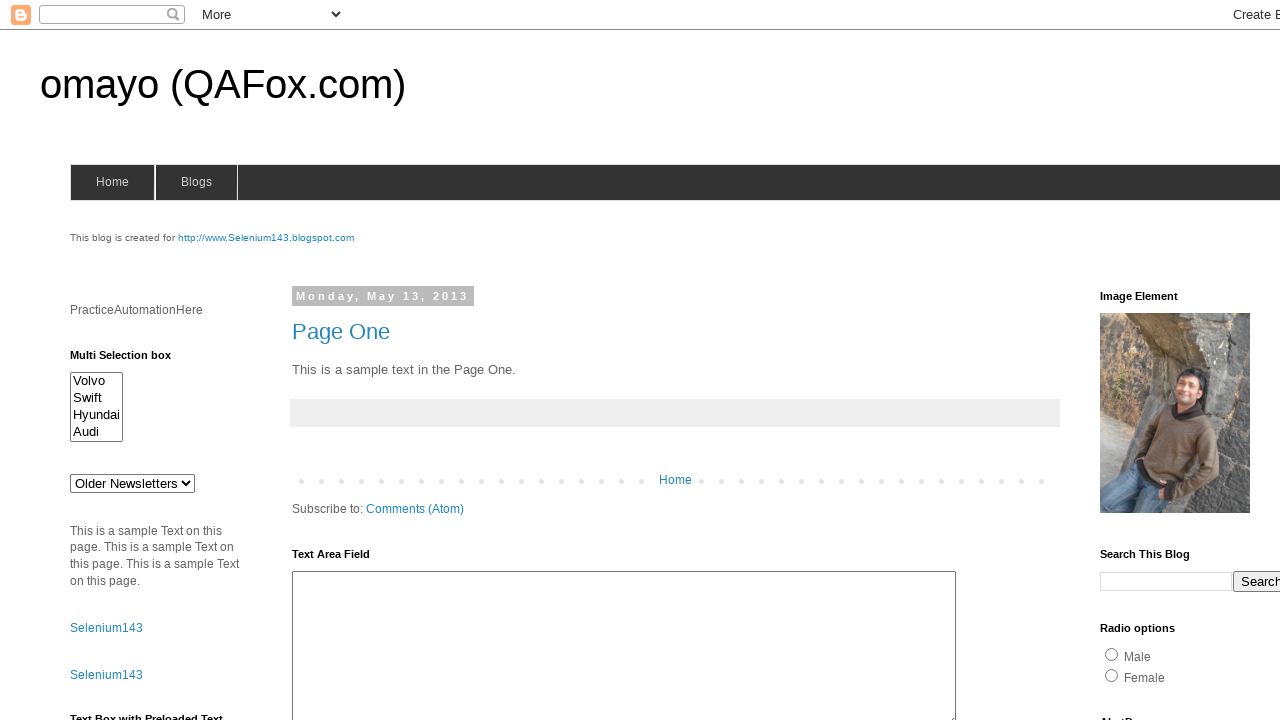

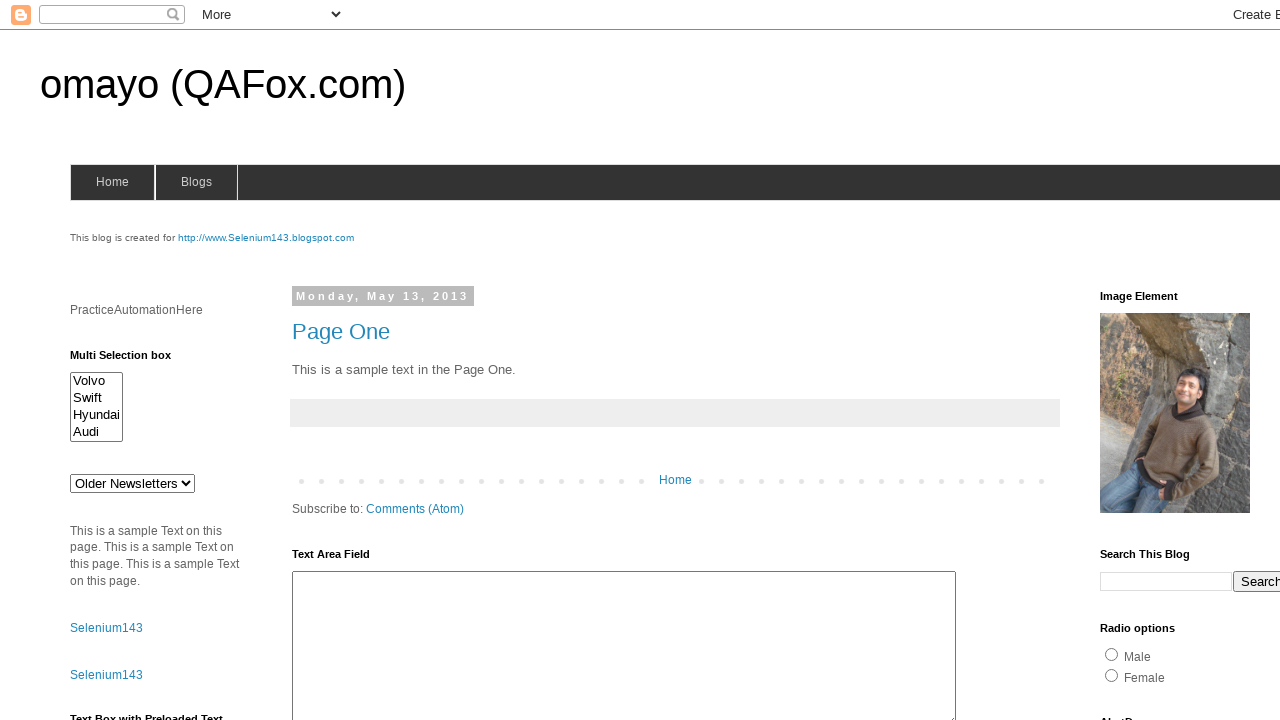